Fills out a practice form with various input types including text fields, radio buttons, checkboxes, date picker, and dropdown selections

Starting URL: https://www.techlistic.com/p/selenium-practice-form.html

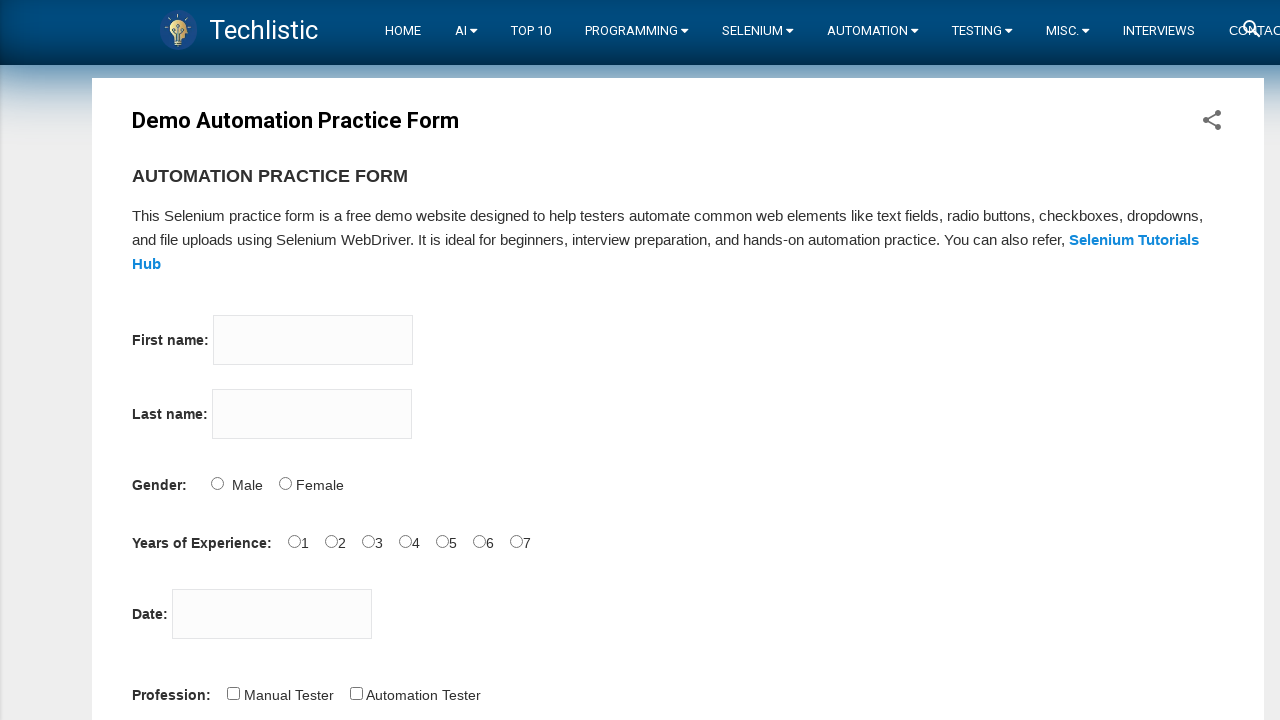

Filled first name field with 'Avani' on input[name='firstname']
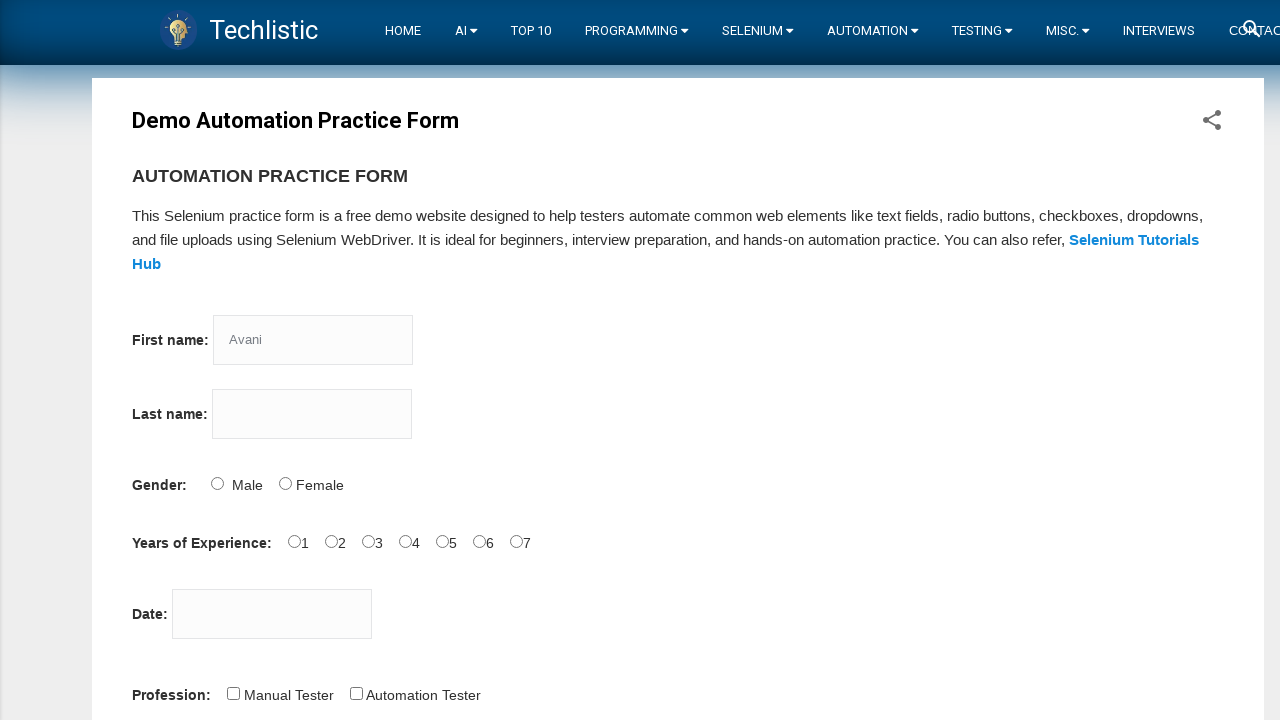

Filled last name field with 'Patel' on input[name='lastname']
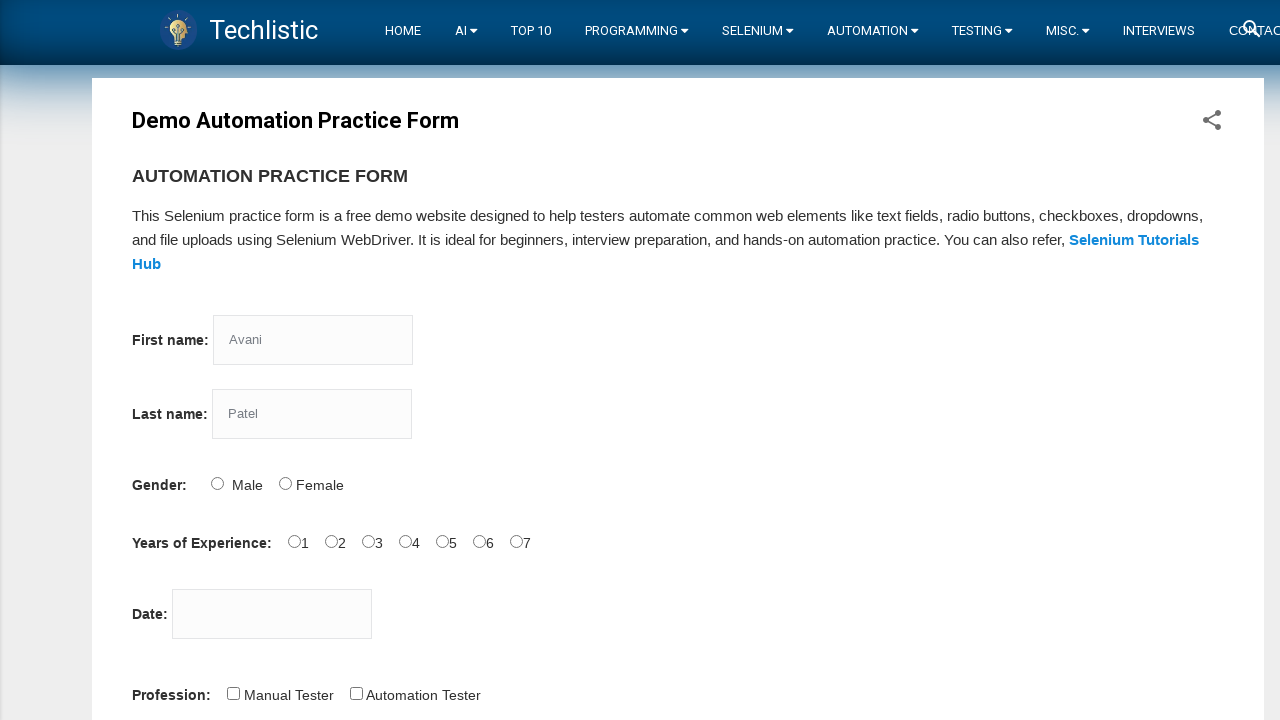

Selected Female radio button for gender at (285, 483) on input#sex-1
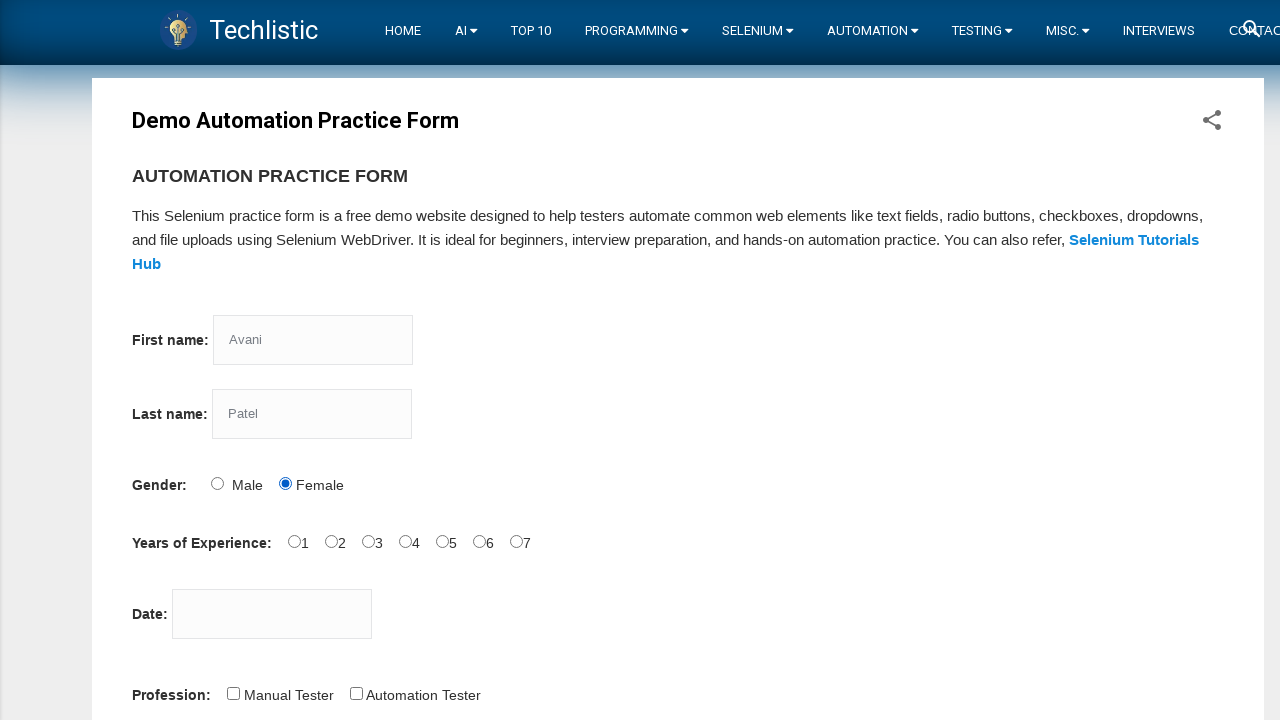

Selected years of experience option at (442, 541) on #exp-4
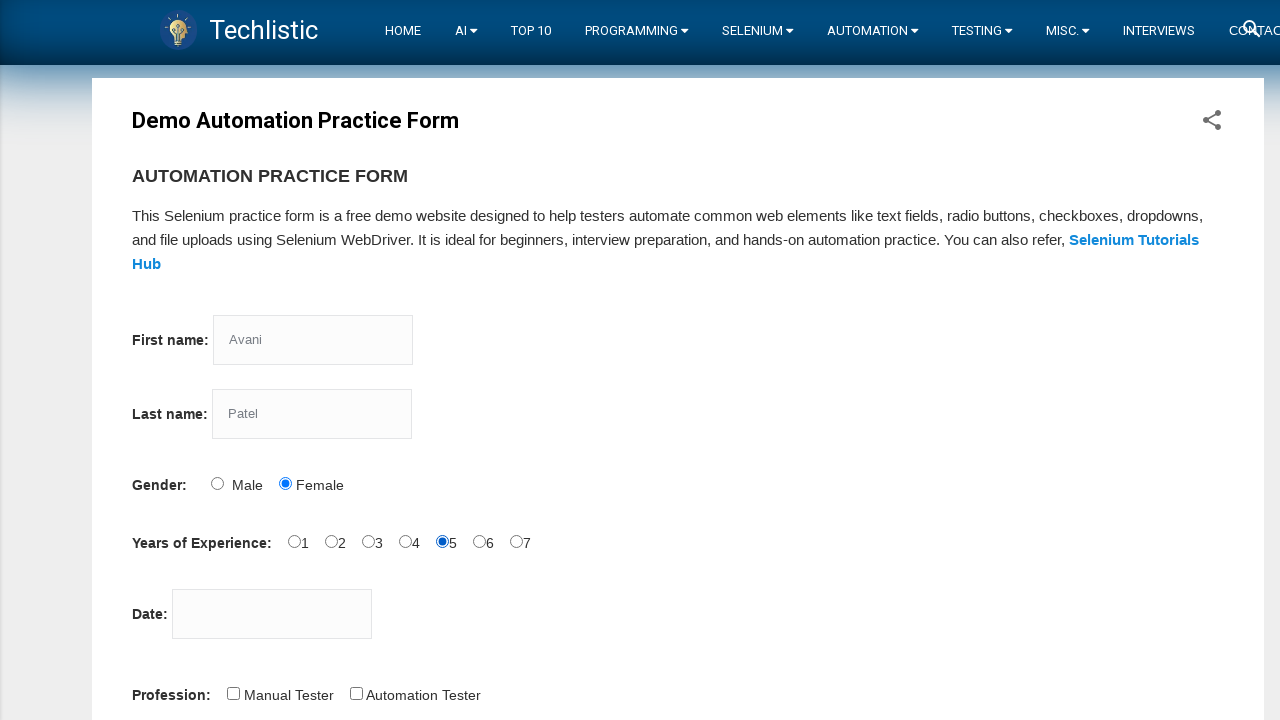

Filled date picker with '01-01-1992' on #datepicker
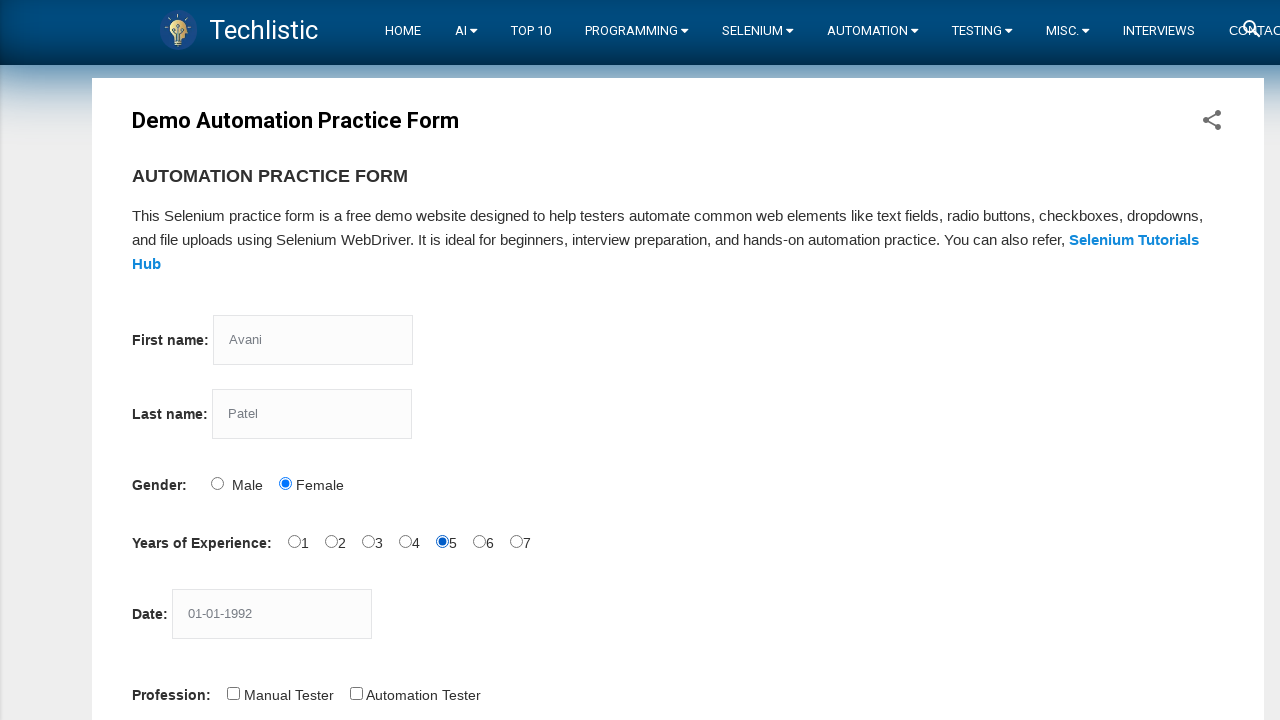

Selected Automation Tester profession checkbox at (356, 693) on #profession-1
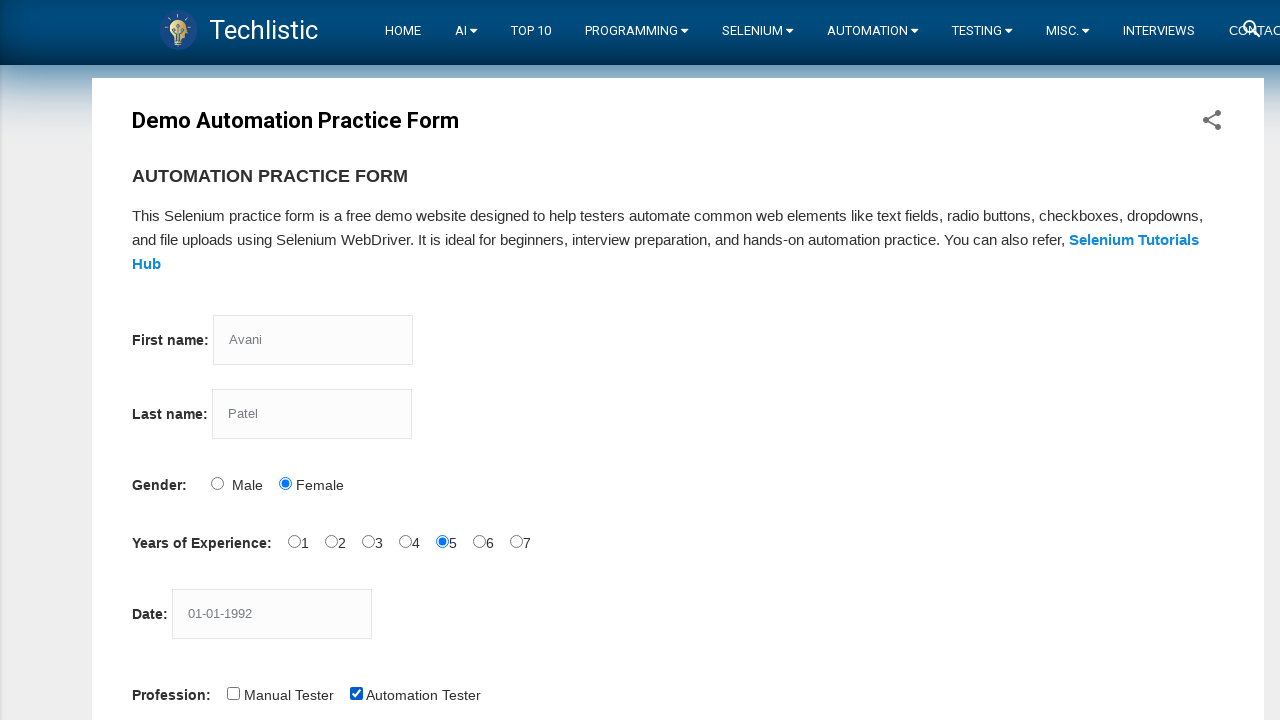

Selected Selenium Webdriver automation tool checkbox at (446, 360) on #tool-2
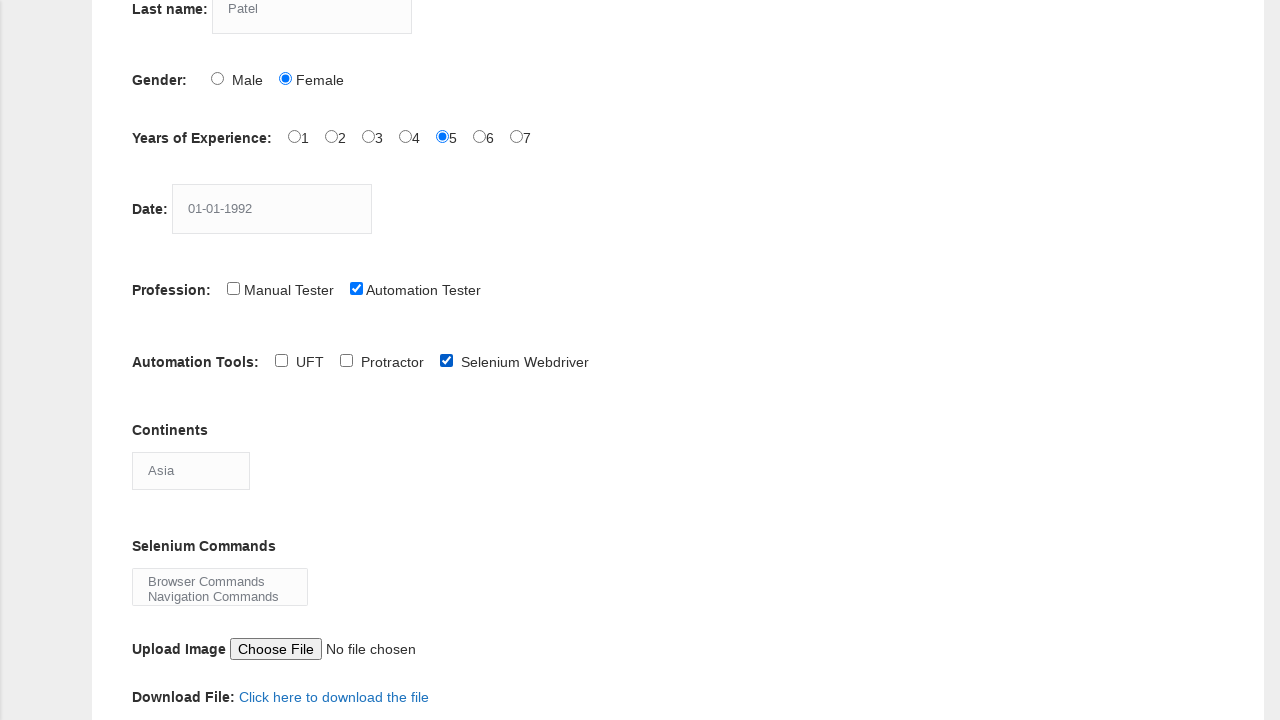

Selected continent from dropdown (index 1) on select#continents
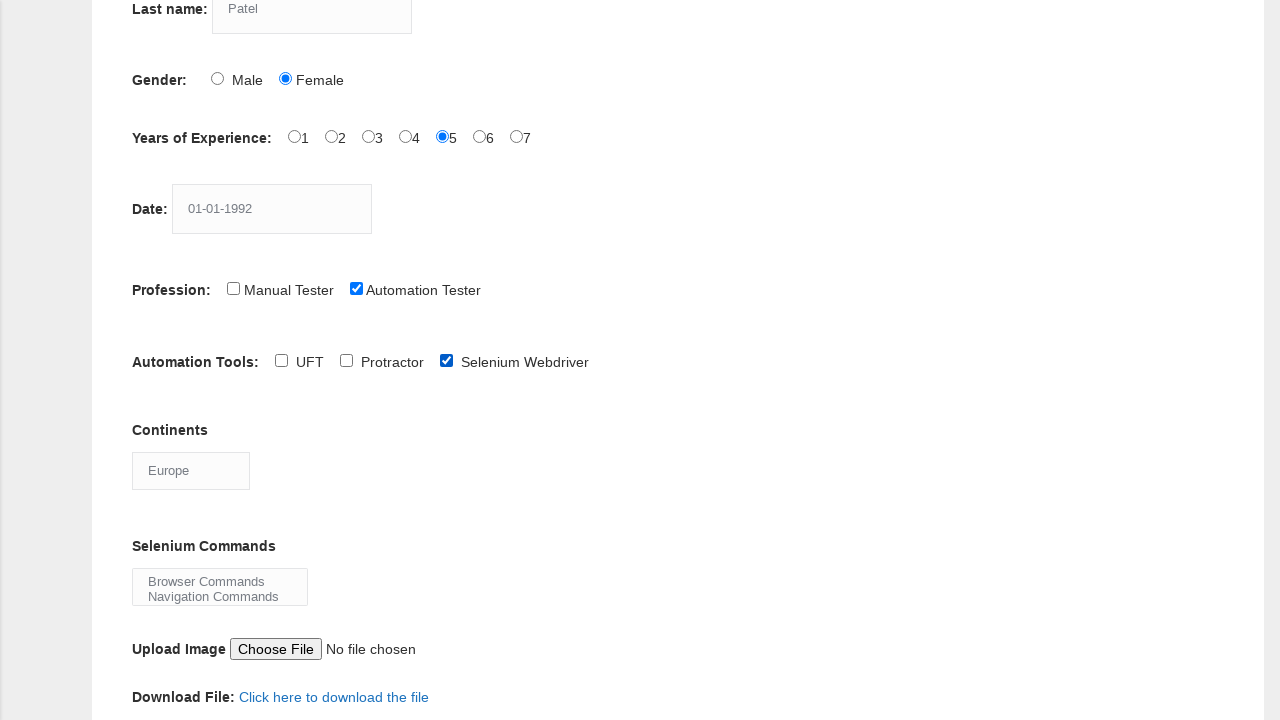

Selected 'WebElement Commands' from Selenium commands multi-select on #selenium_commands
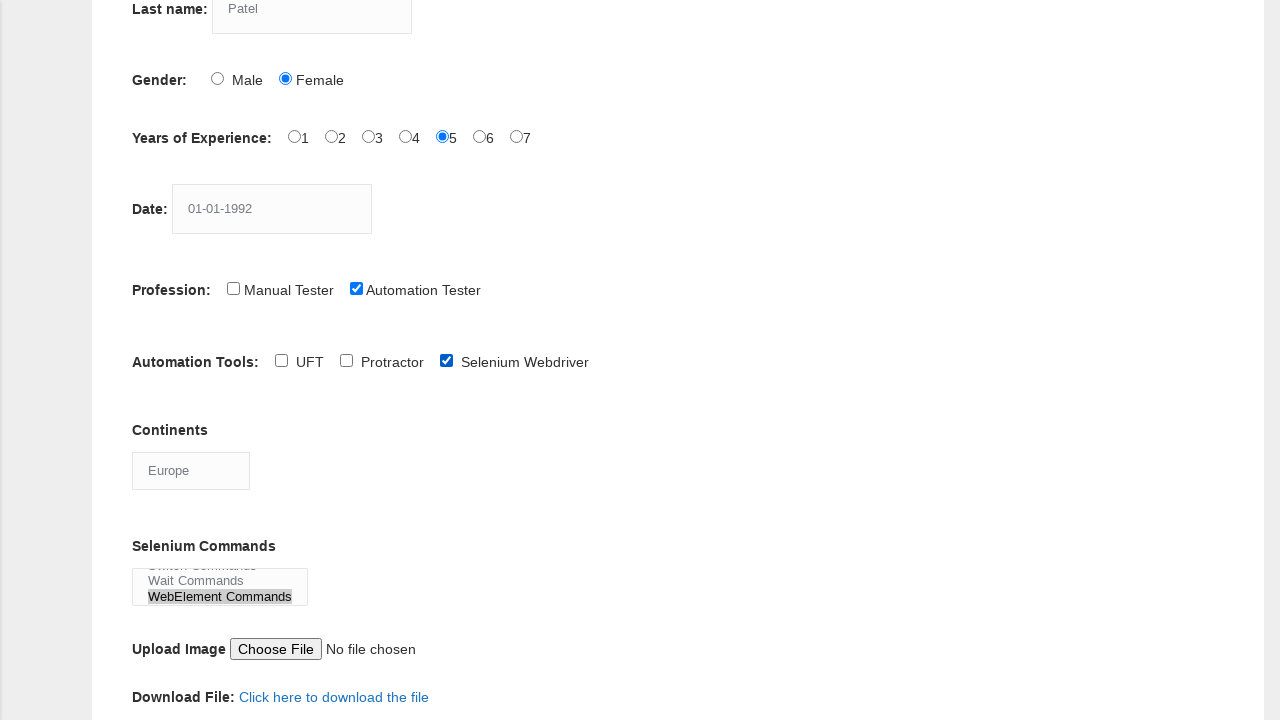

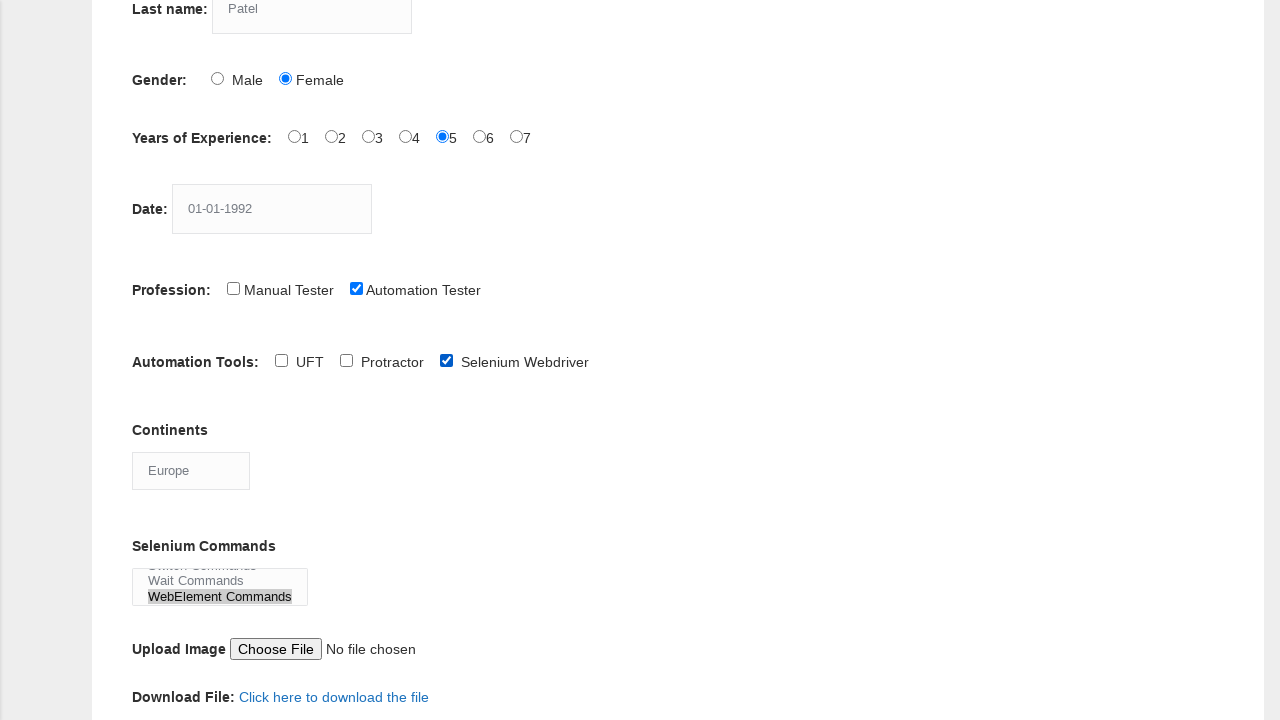